Tests a todo list application by adding multiple todo items, verifying they appear on the page, then removing all items using hover and click interactions

Starting URL: https://example.cypress.io/todo

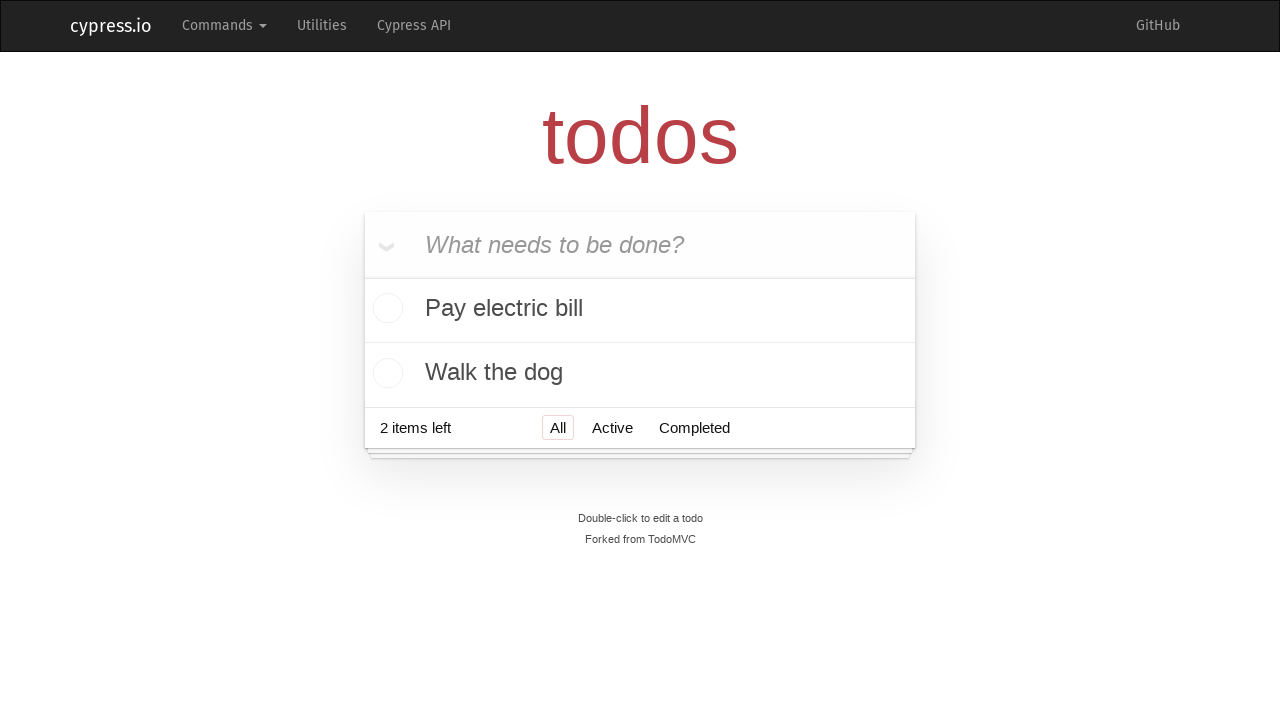

Filled todo input with 'Visit Paris' on .new-todo
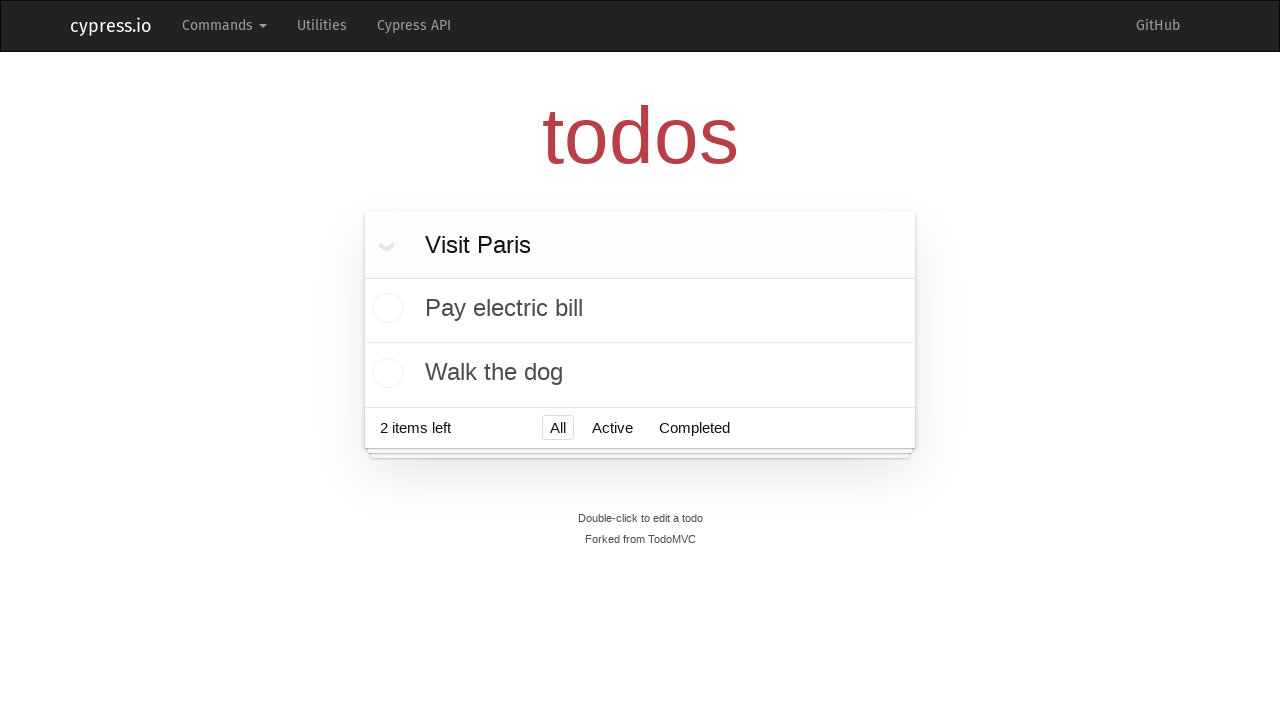

Pressed Enter to add todo item 'Visit Paris' on .new-todo
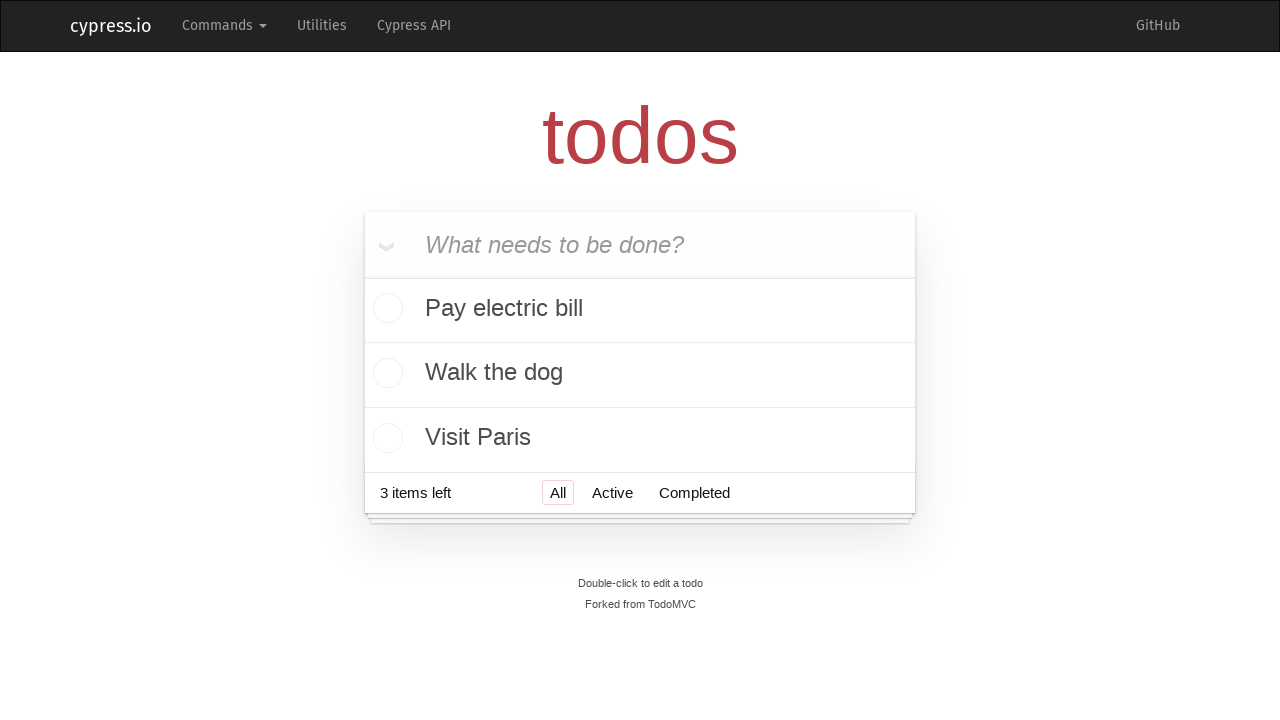

Verified todo item 'Visit Paris' appeared on page
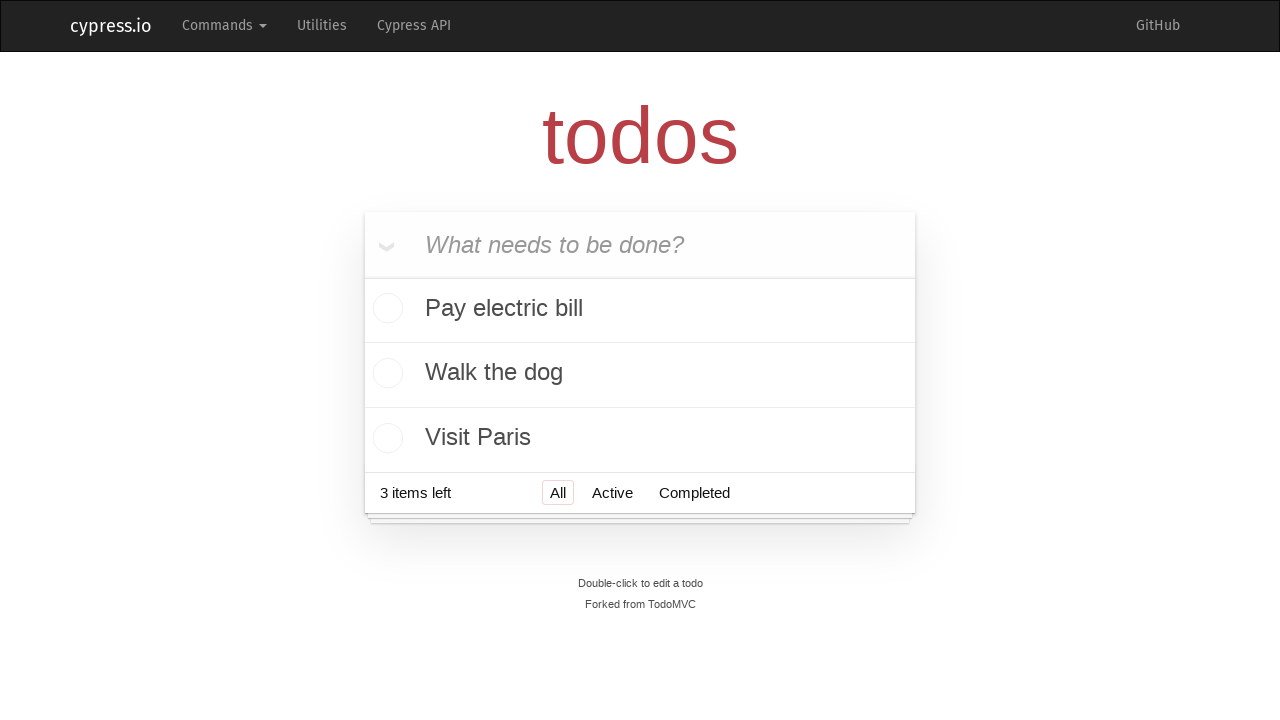

Filled todo input with 'Visit London' on .new-todo
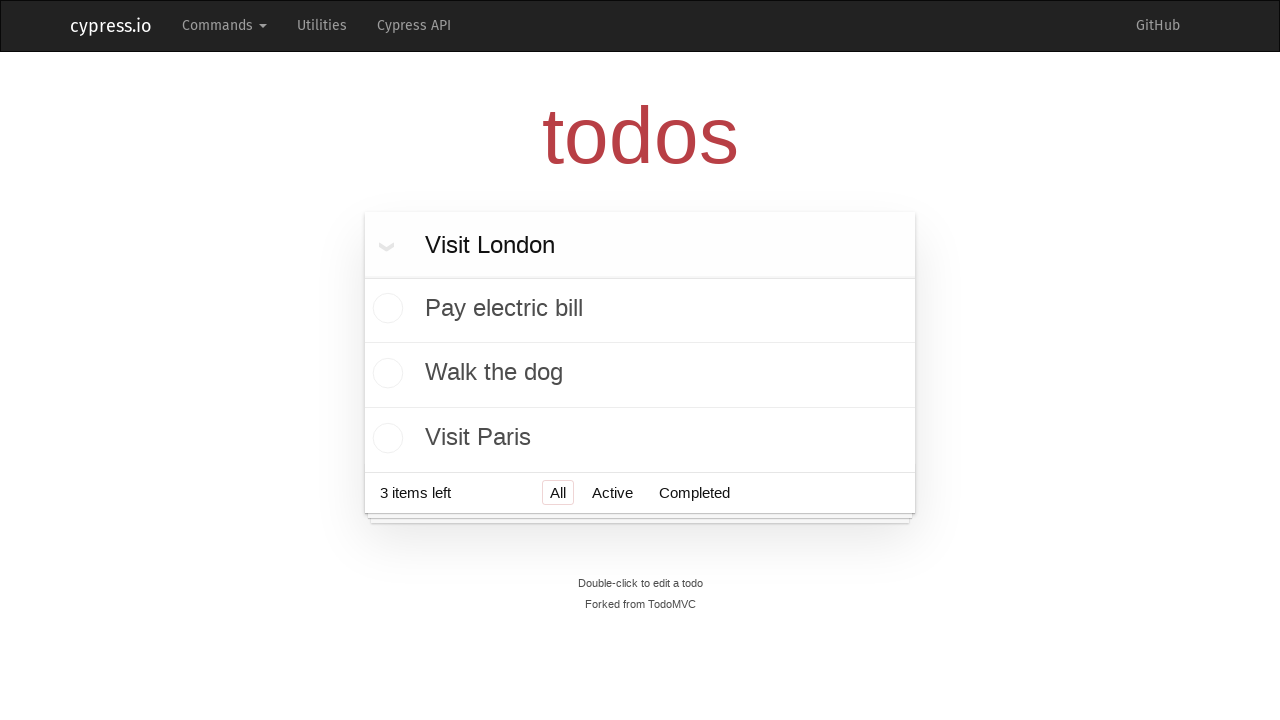

Pressed Enter to add todo item 'Visit London' on .new-todo
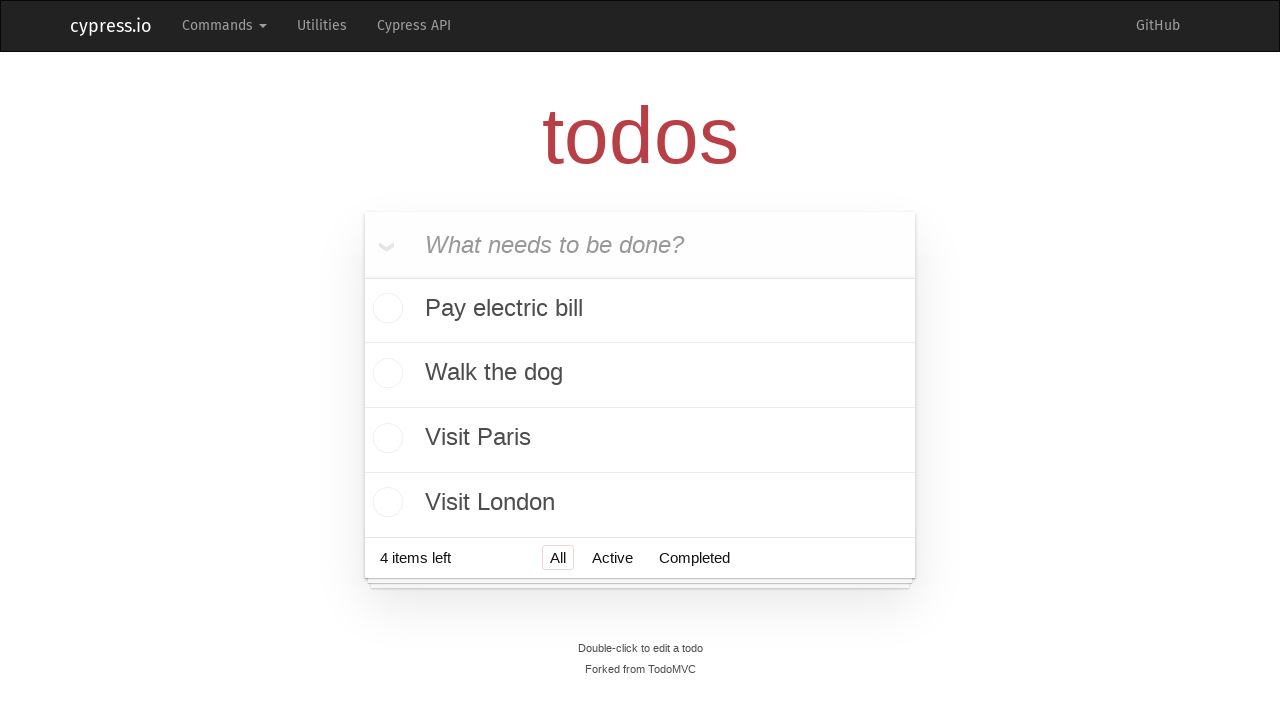

Verified todo item 'Visit London' appeared on page
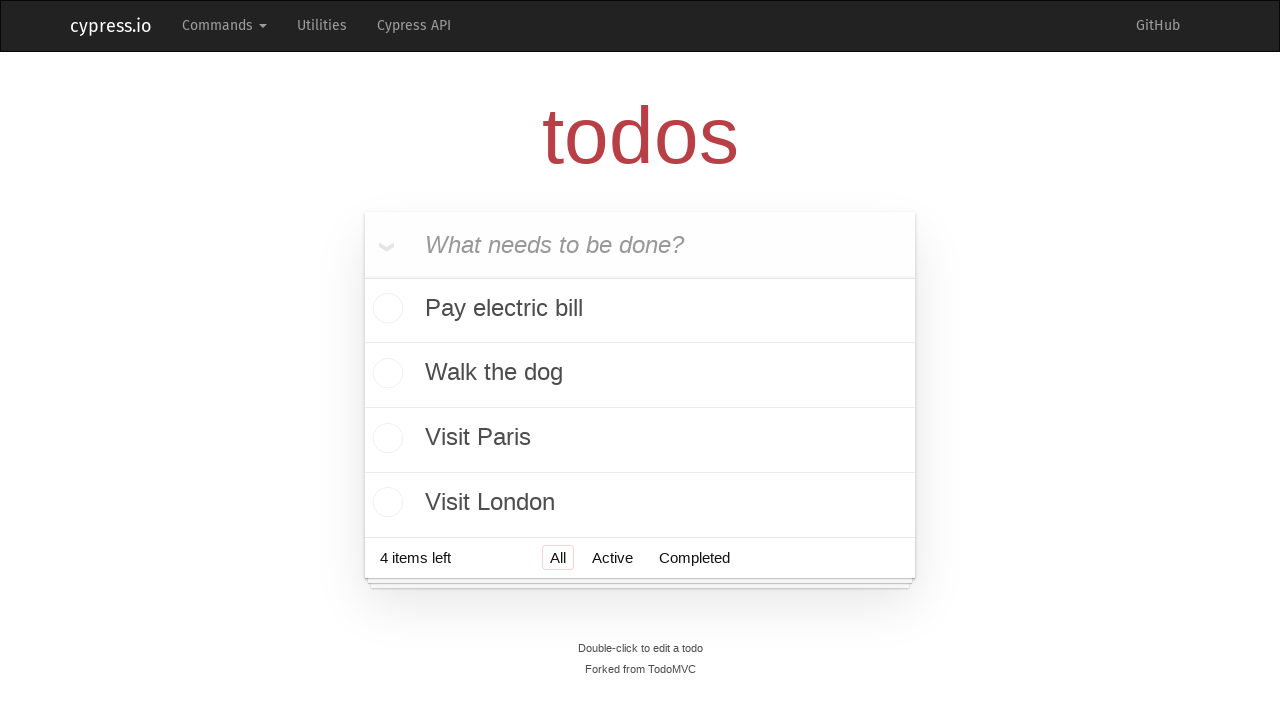

Filled todo input with 'Visit New York' on .new-todo
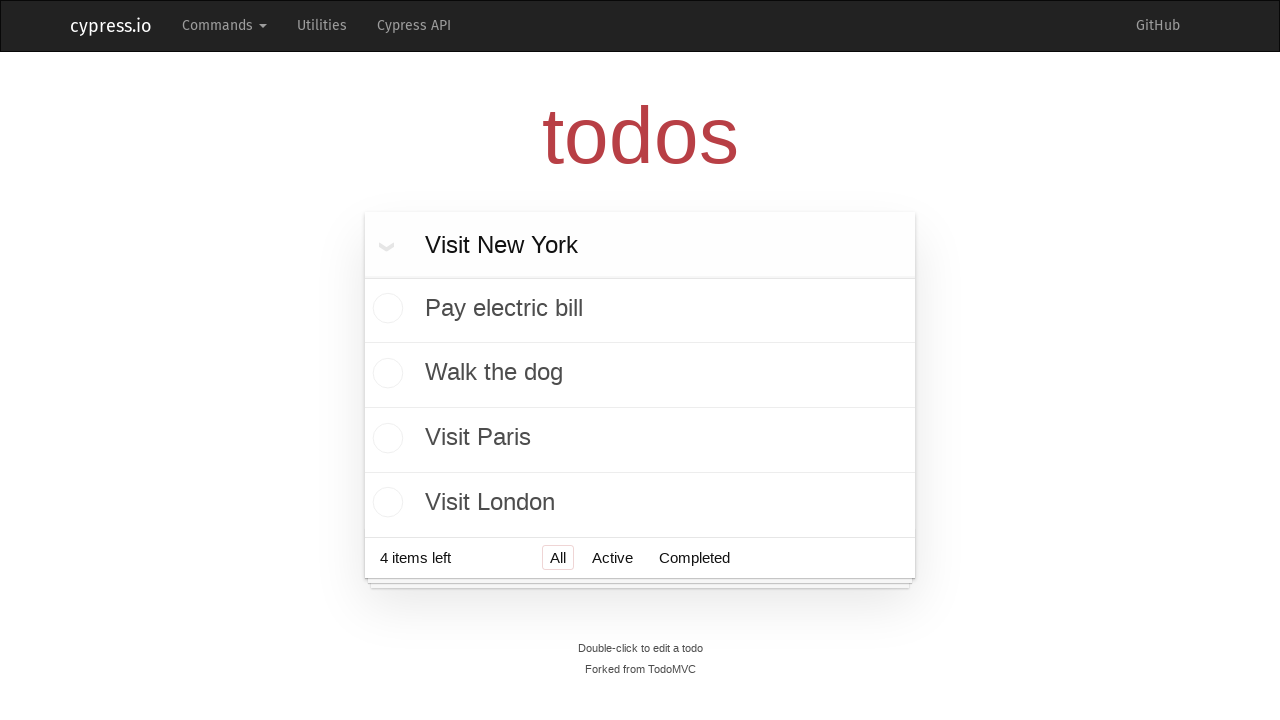

Pressed Enter to add todo item 'Visit New York' on .new-todo
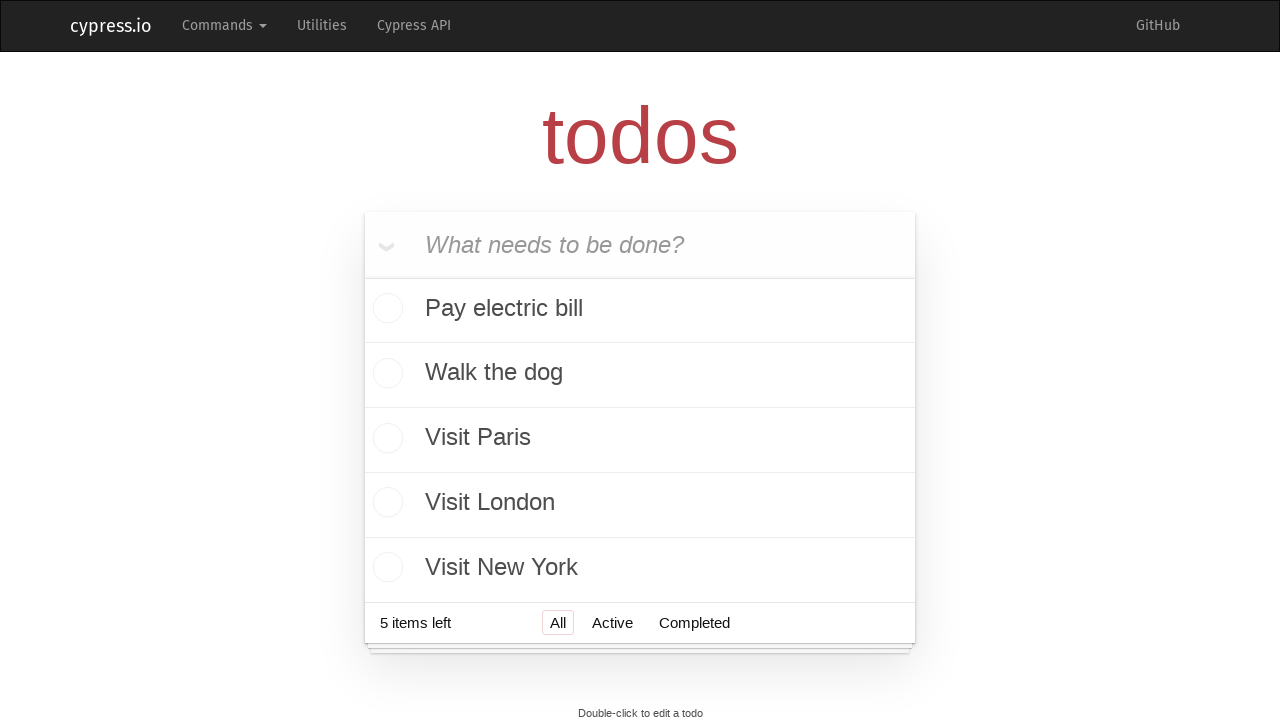

Verified todo item 'Visit New York' appeared on page
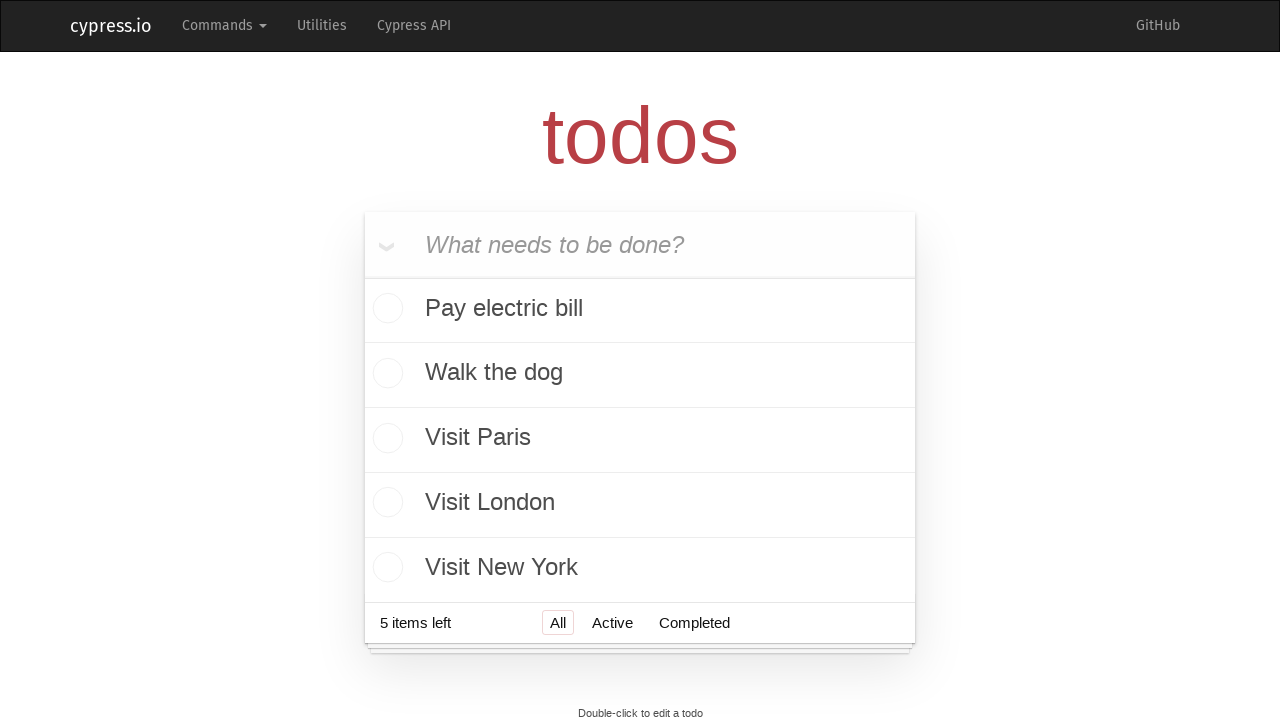

Filled todo input with 'Visit Belgrade' on .new-todo
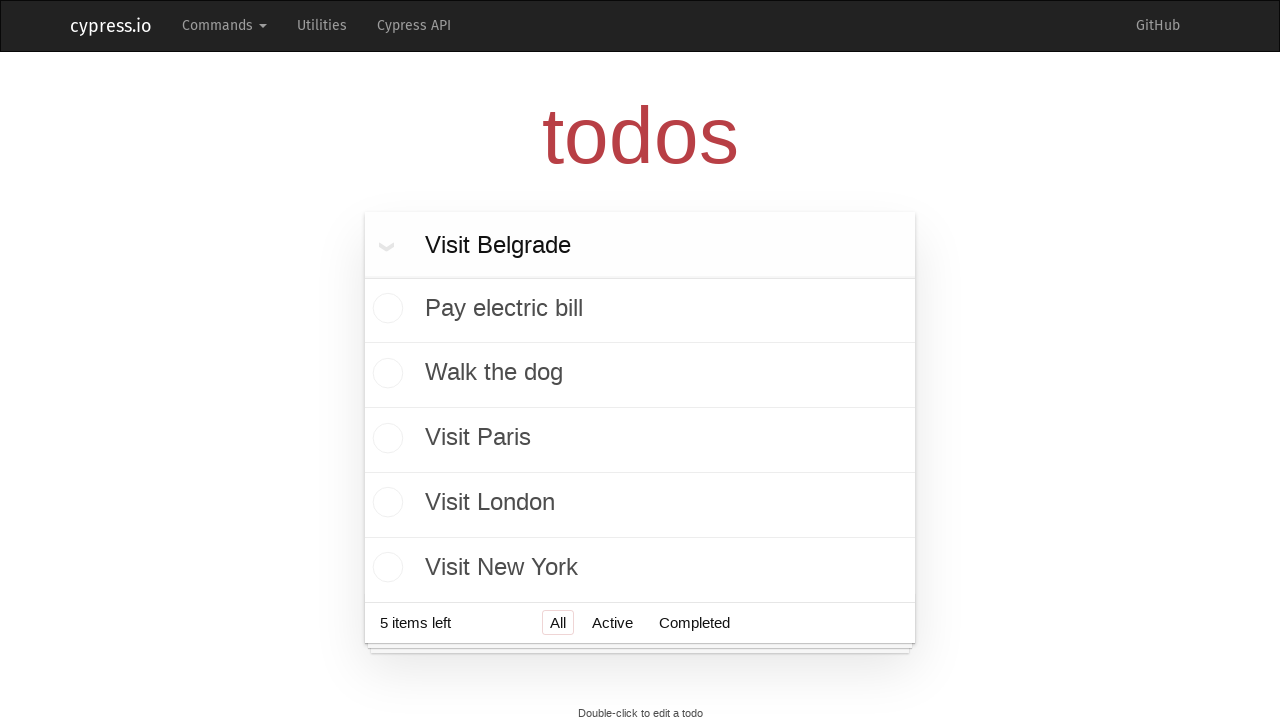

Pressed Enter to add todo item 'Visit Belgrade' on .new-todo
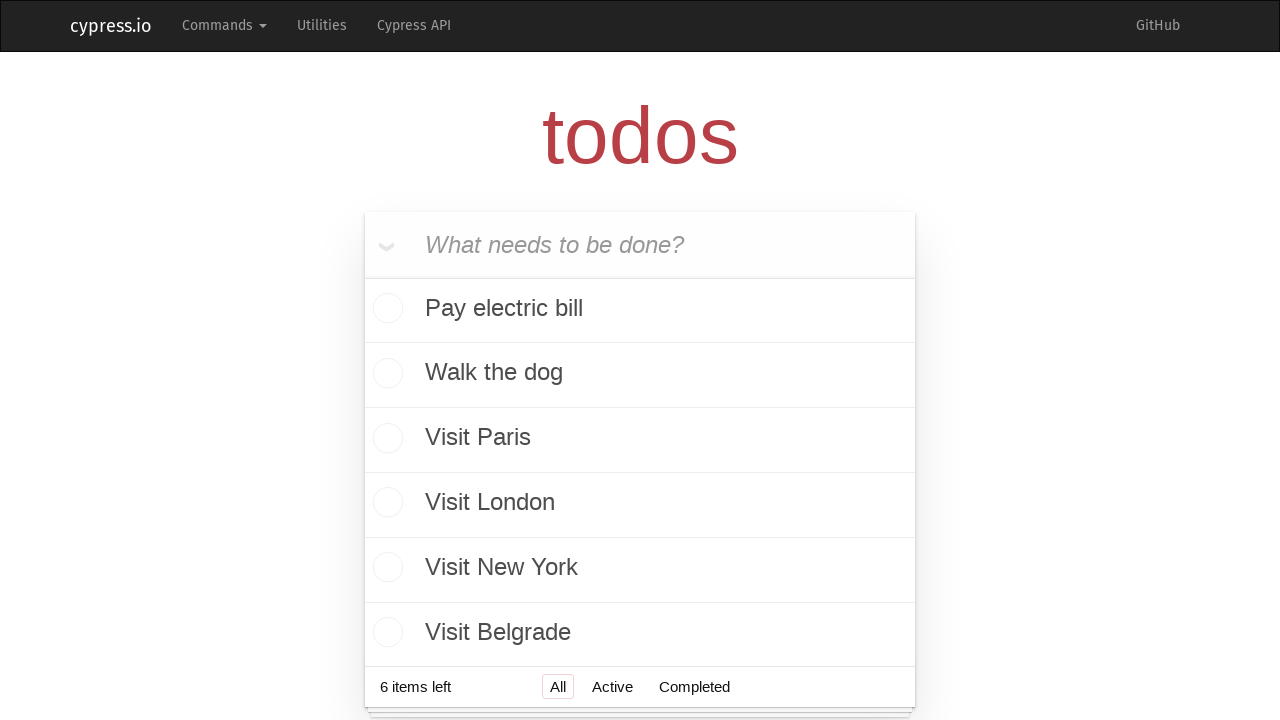

Verified todo item 'Visit Belgrade' appeared on page
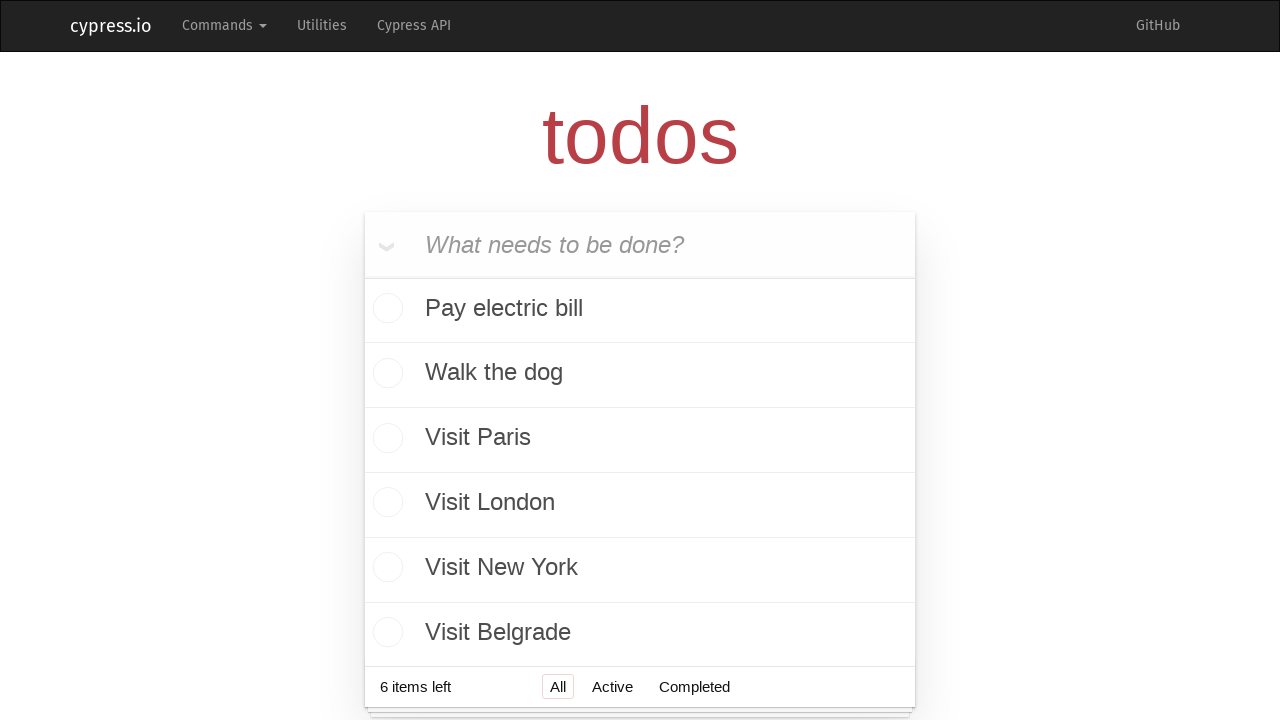

Filled todo input with 'Visit Prague' on .new-todo
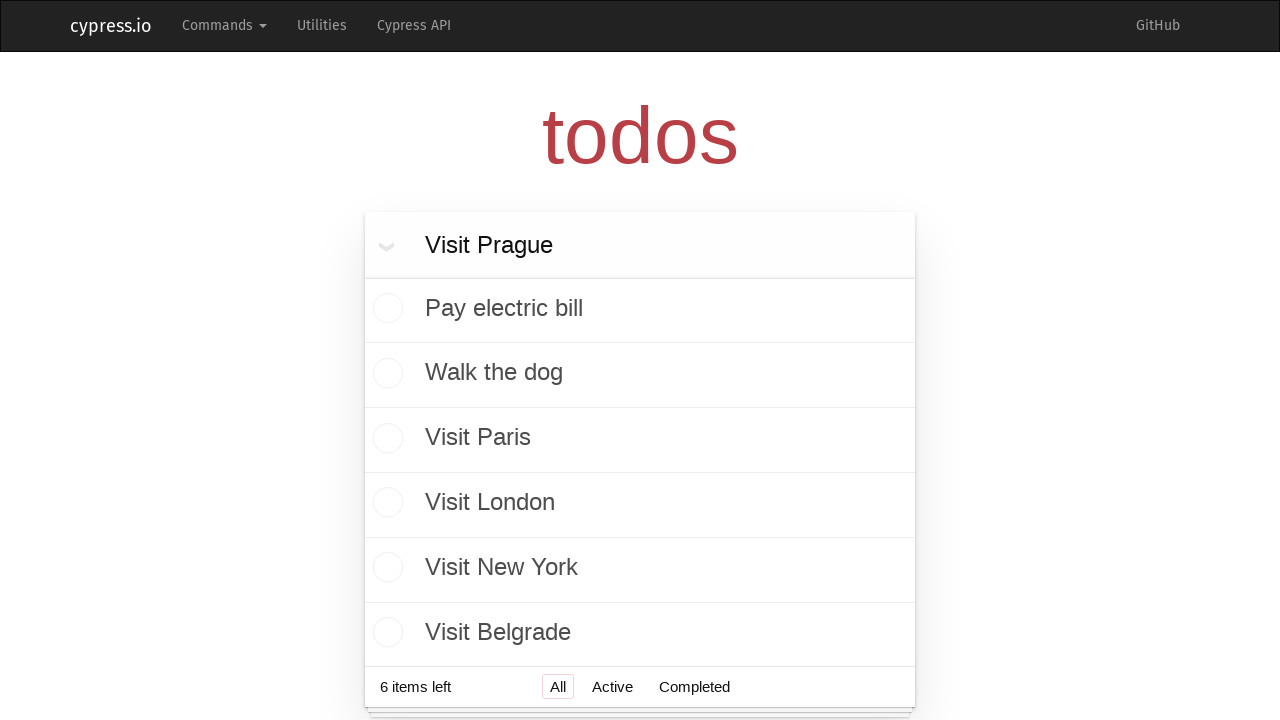

Pressed Enter to add todo item 'Visit Prague' on .new-todo
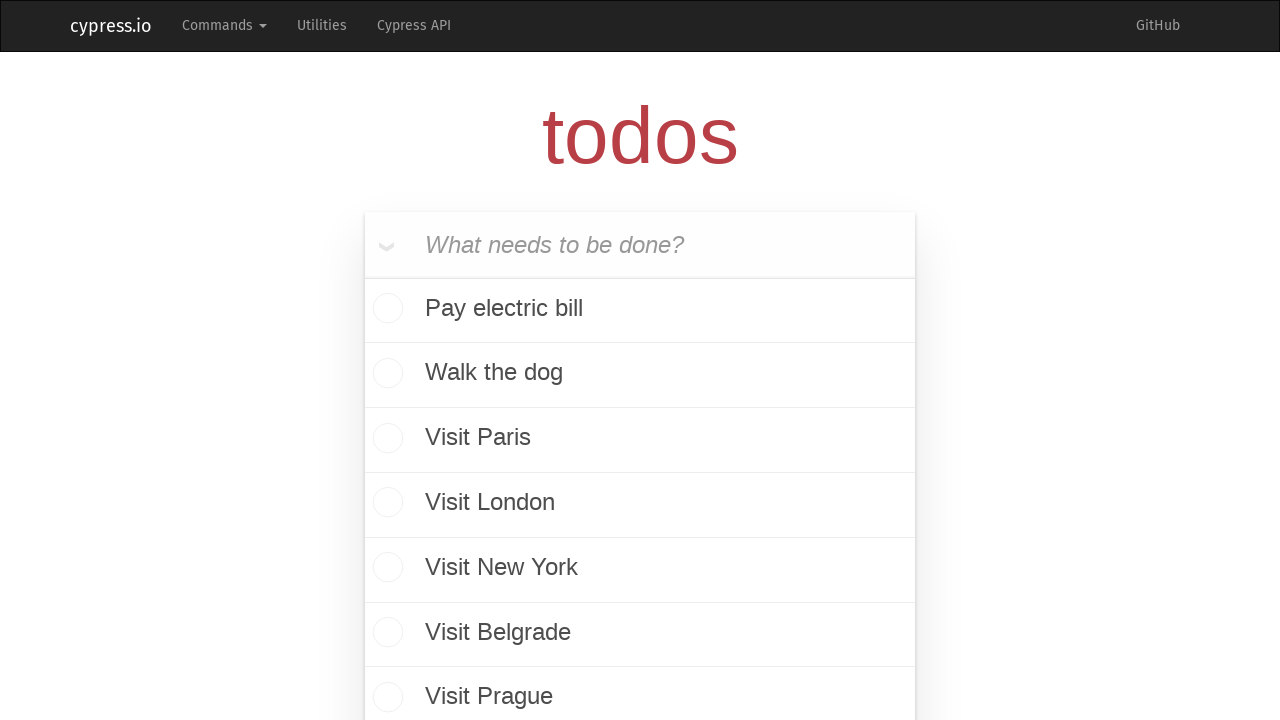

Verified todo item 'Visit Prague' appeared on page
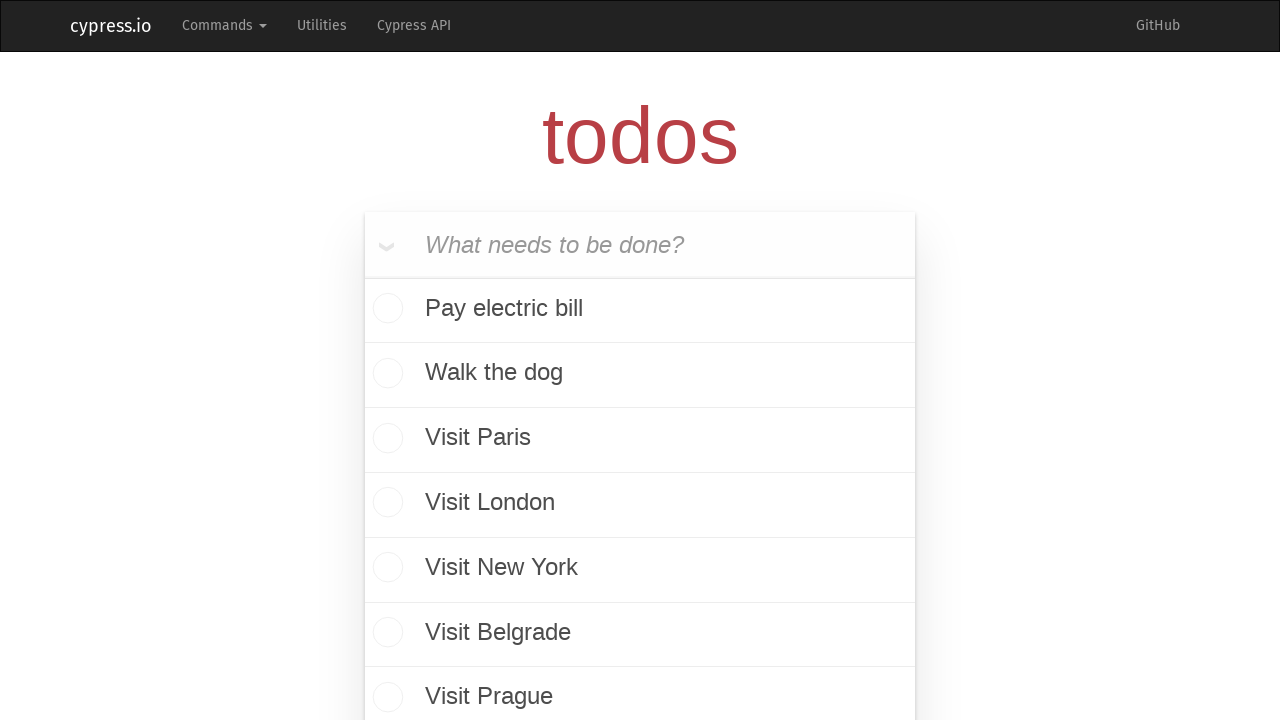

Retrieved all todo items from list (count: 7)
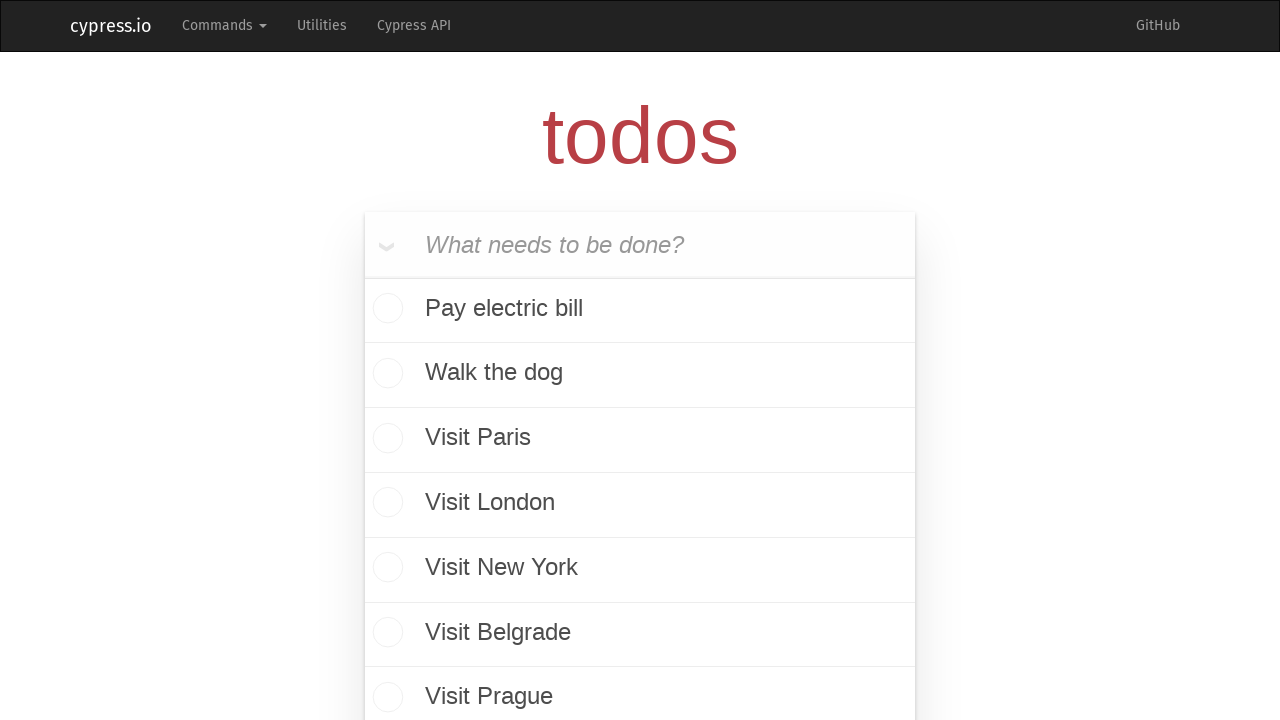

Hovered over todo item at index 6 to reveal delete button at (640, 691) on xpath=//ul[@class='todo-list']/li >> nth=6
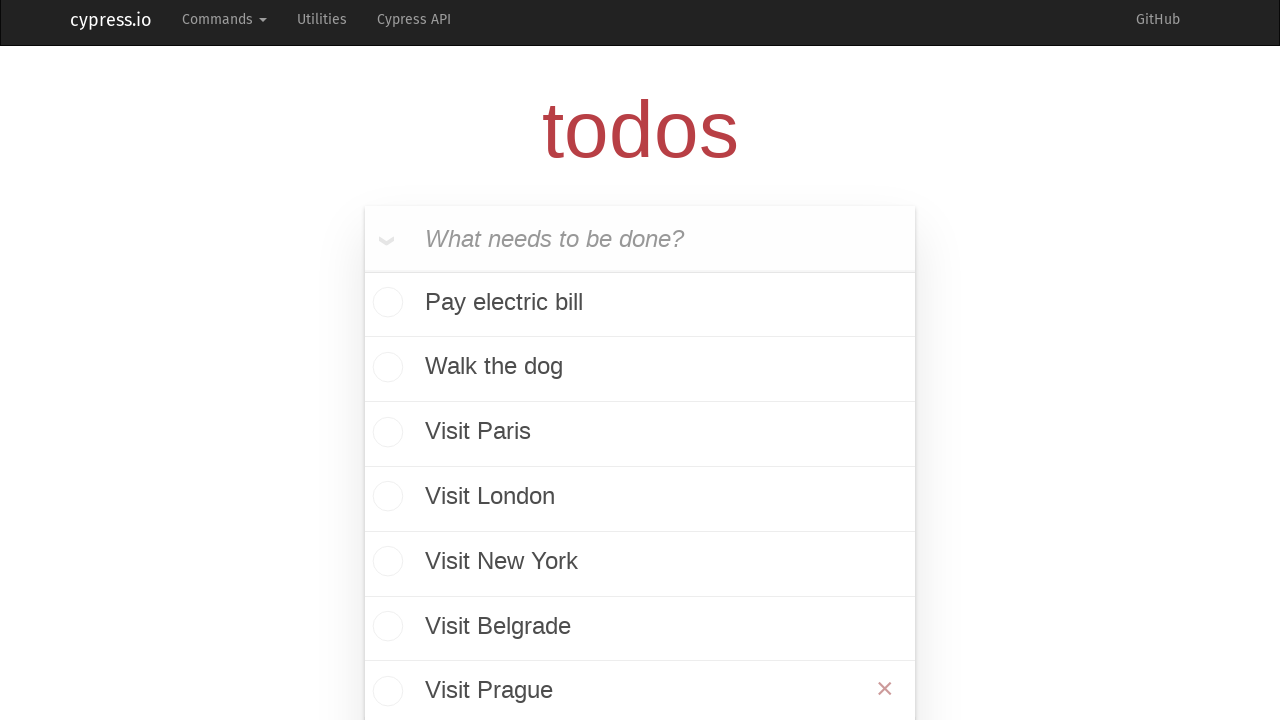

Clicked delete button for todo item at index 6 at (885, 689) on xpath=//ul[@class='todo-list']/li >> nth=6 >> button.destroy
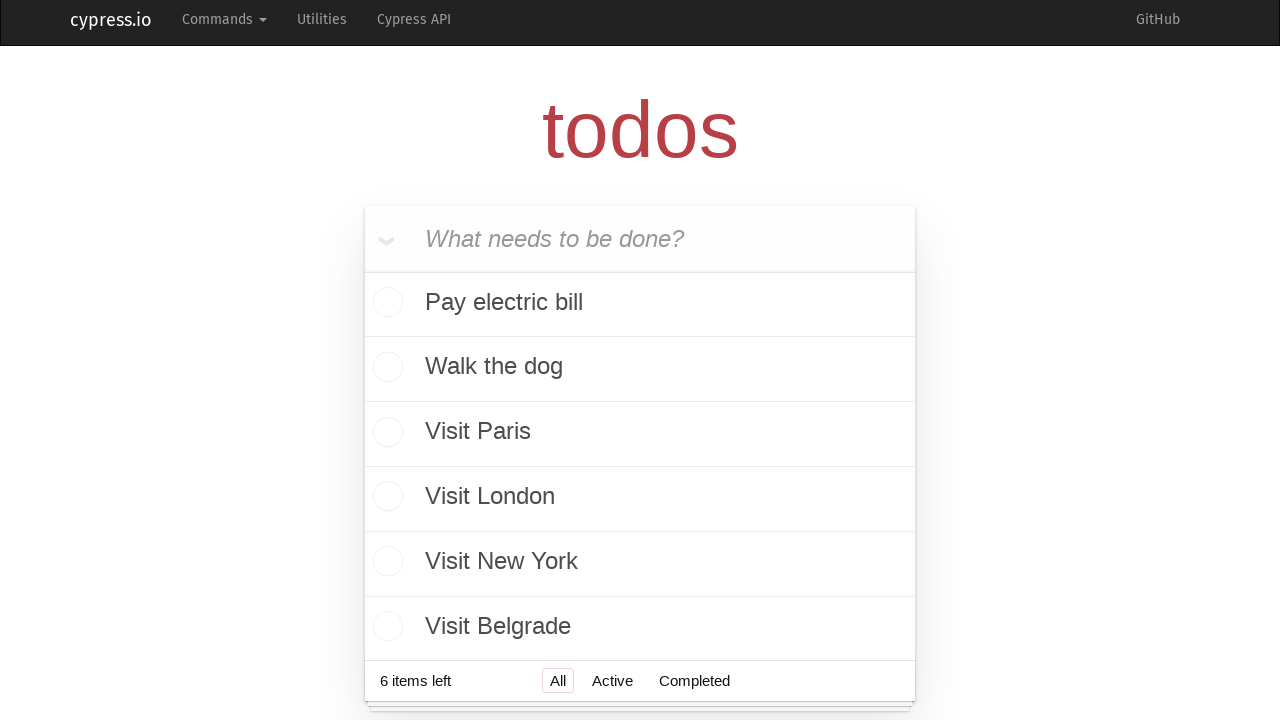

Hovered over todo item at index 5 to reveal delete button at (640, 626) on xpath=//ul[@class='todo-list']/li >> nth=5
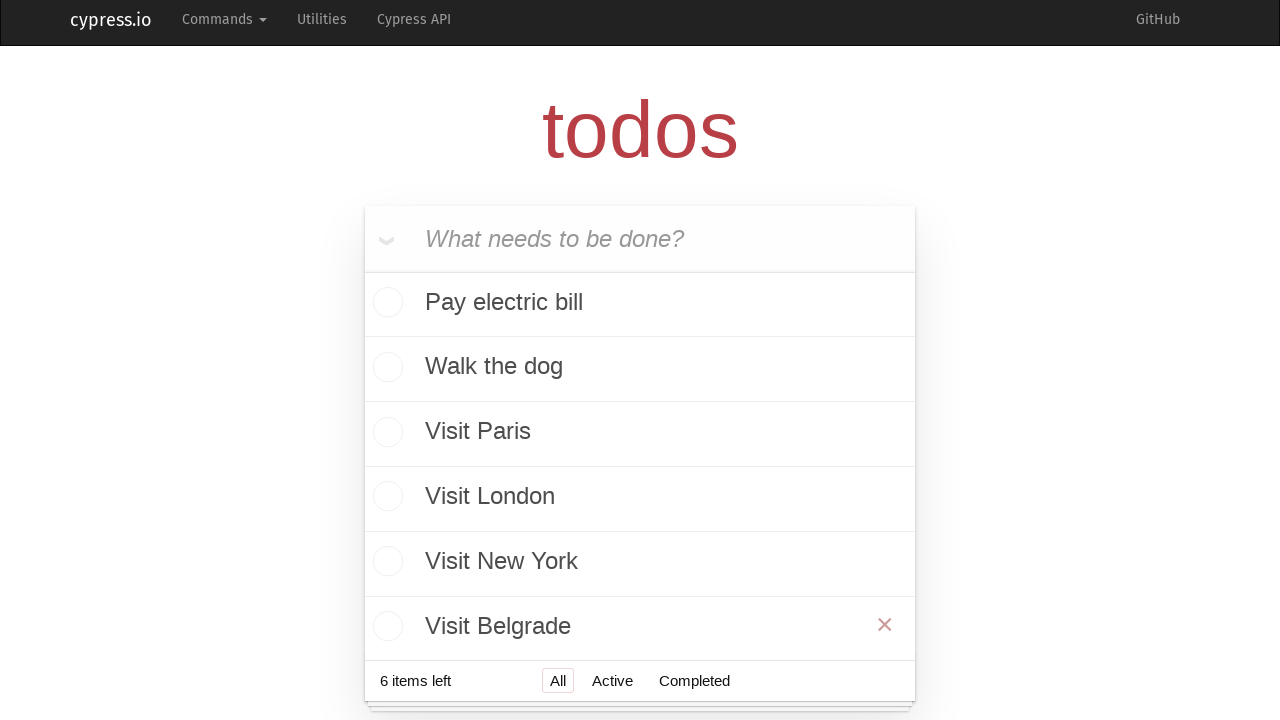

Clicked delete button for todo item at index 5 at (885, 624) on xpath=//ul[@class='todo-list']/li >> nth=5 >> button.destroy
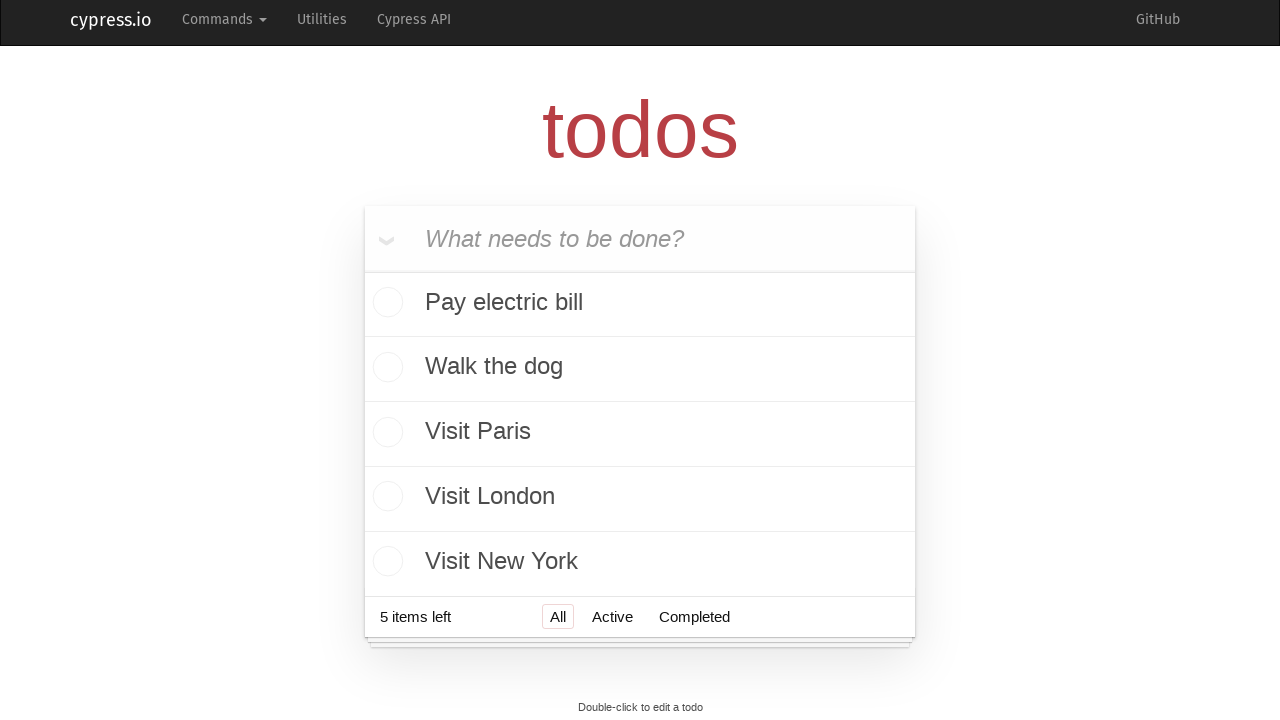

Hovered over todo item at index 4 to reveal delete button at (640, 561) on xpath=//ul[@class='todo-list']/li >> nth=4
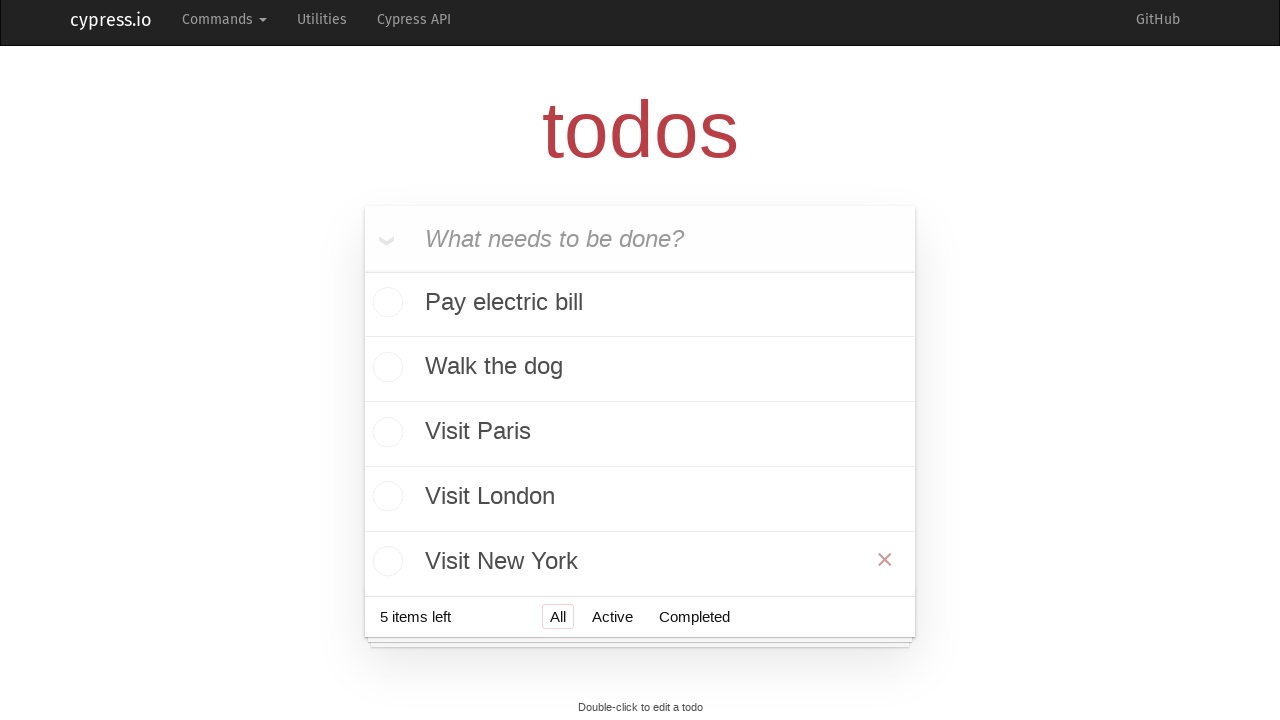

Clicked delete button for todo item at index 4 at (885, 560) on xpath=//ul[@class='todo-list']/li >> nth=4 >> button.destroy
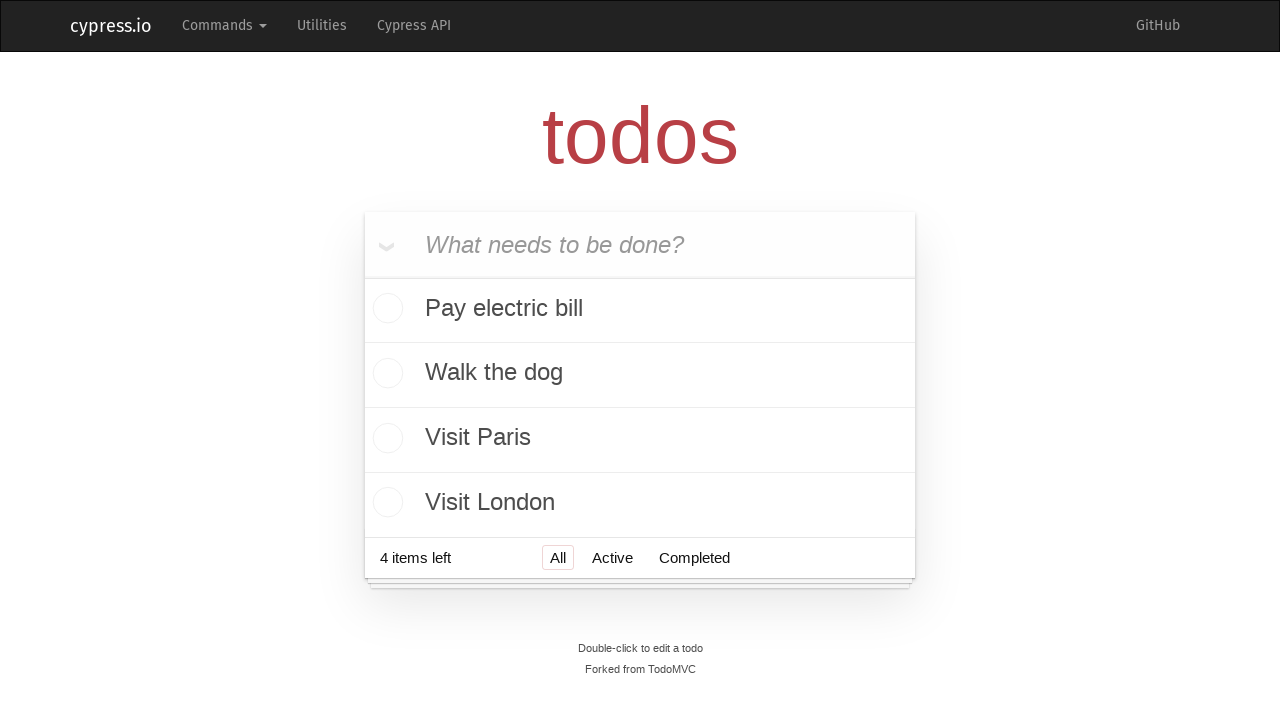

Hovered over todo item at index 3 to reveal delete button at (640, 502) on xpath=//ul[@class='todo-list']/li >> nth=3
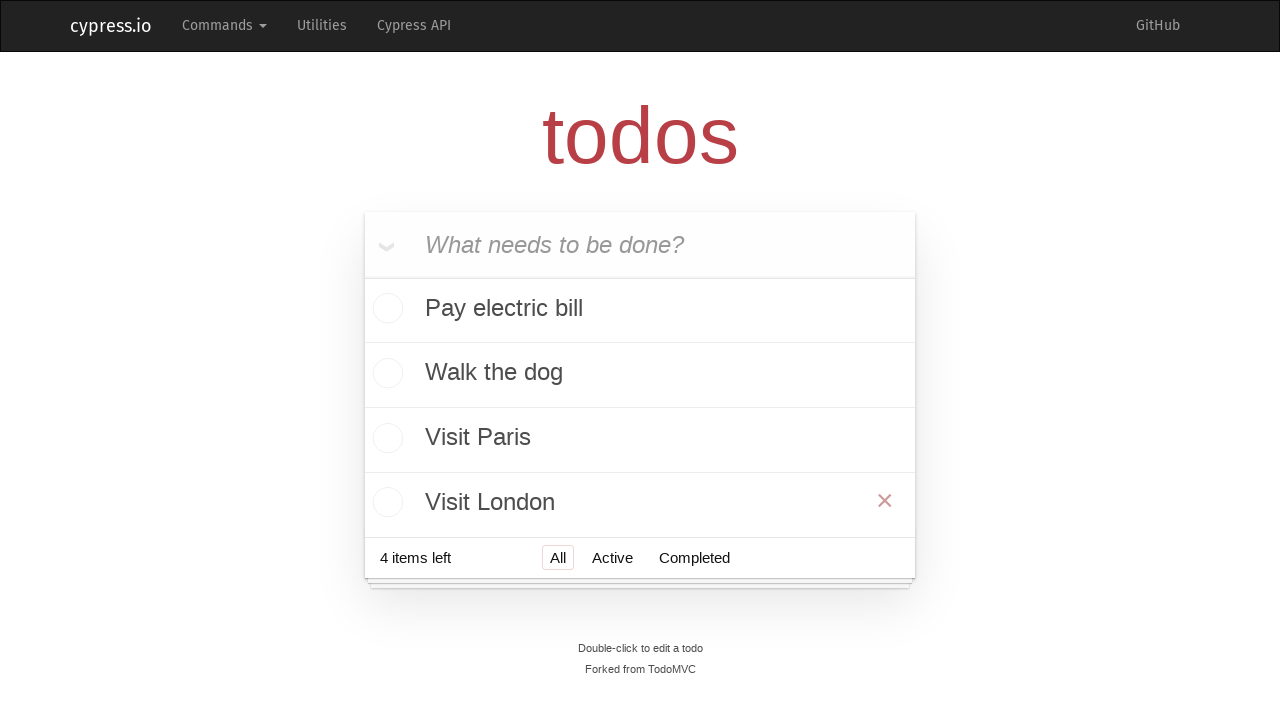

Clicked delete button for todo item at index 3 at (885, 501) on xpath=//ul[@class='todo-list']/li >> nth=3 >> button.destroy
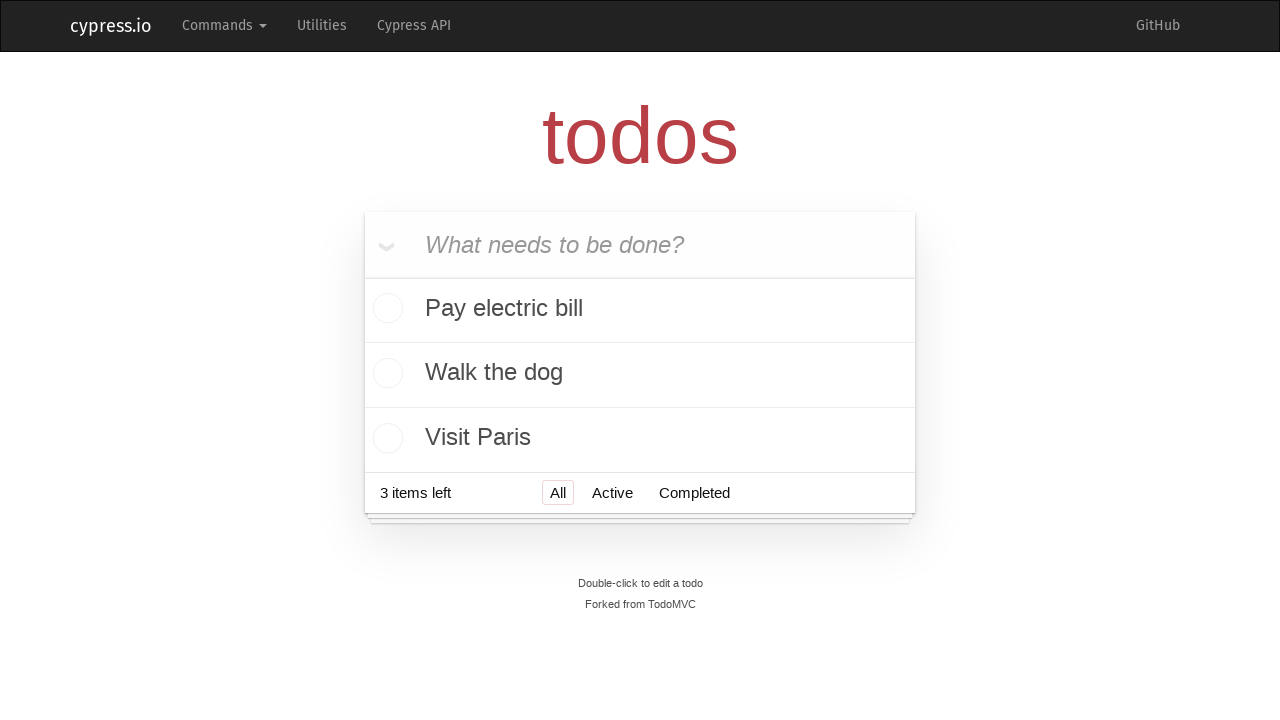

Hovered over todo item at index 2 to reveal delete button at (640, 438) on xpath=//ul[@class='todo-list']/li >> nth=2
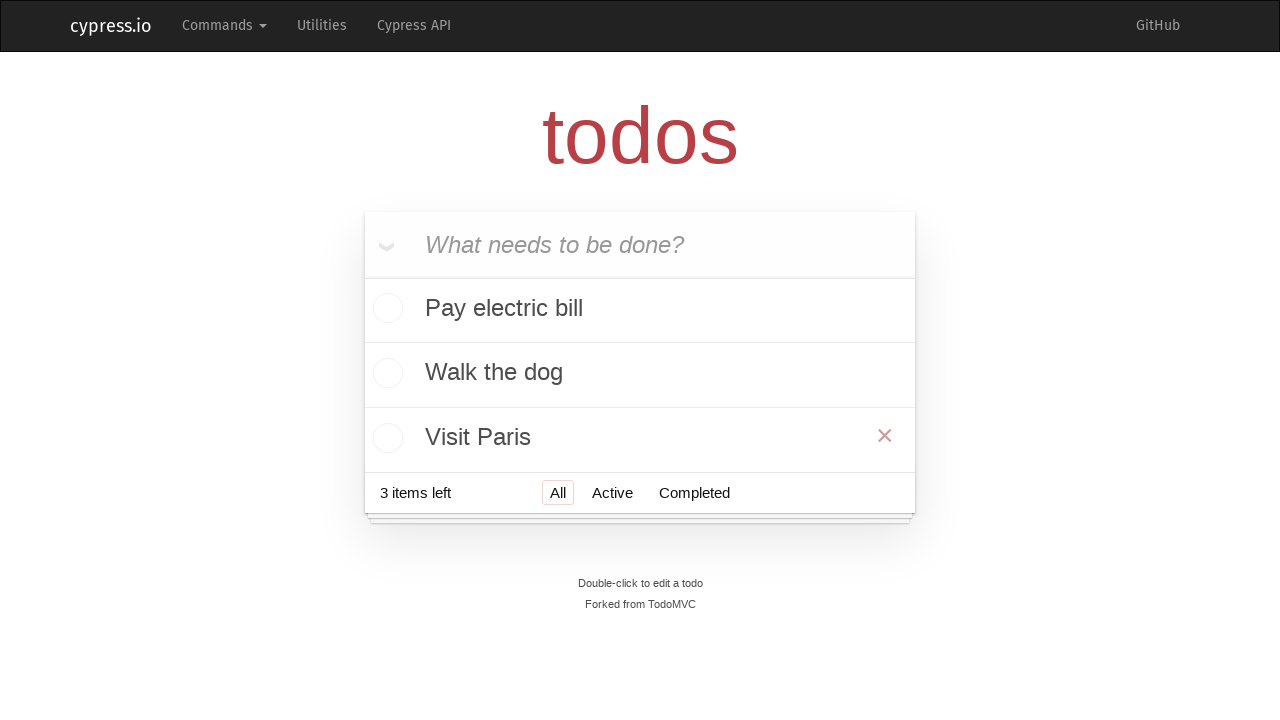

Clicked delete button for todo item at index 2 at (885, 436) on xpath=//ul[@class='todo-list']/li >> nth=2 >> button.destroy
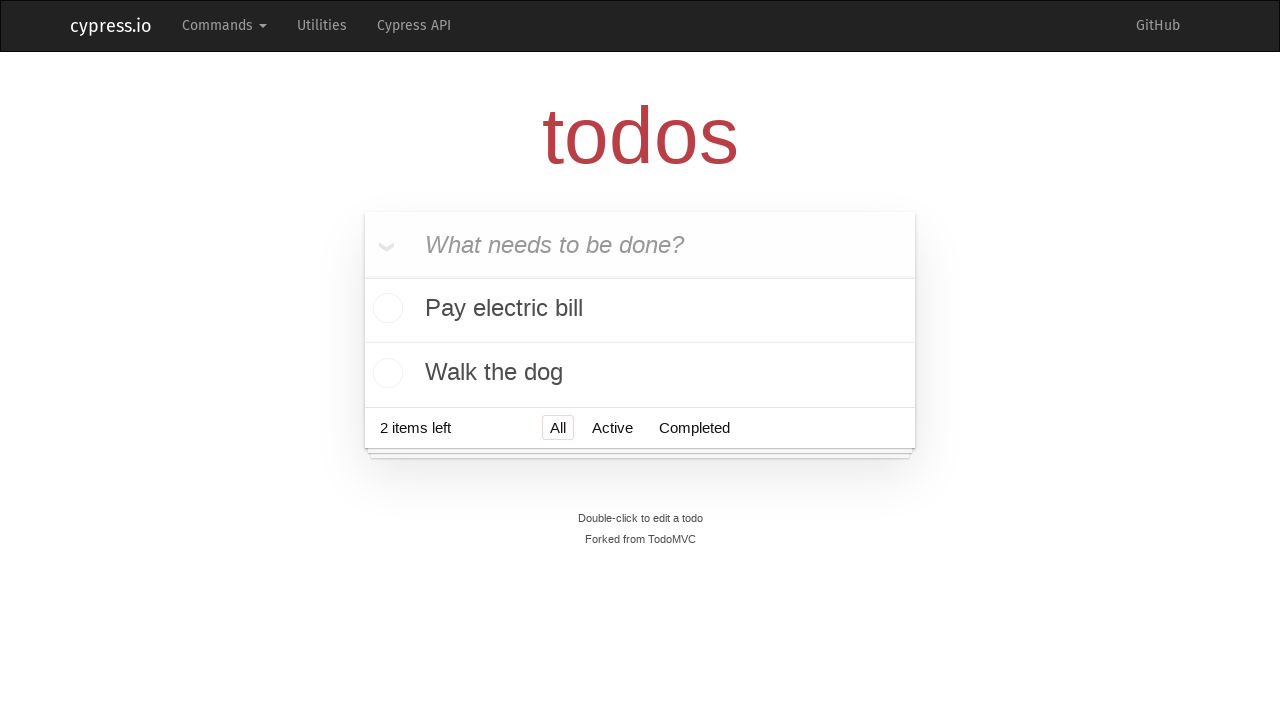

Hovered over todo item at index 1 to reveal delete button at (640, 373) on xpath=//ul[@class='todo-list']/li >> nth=1
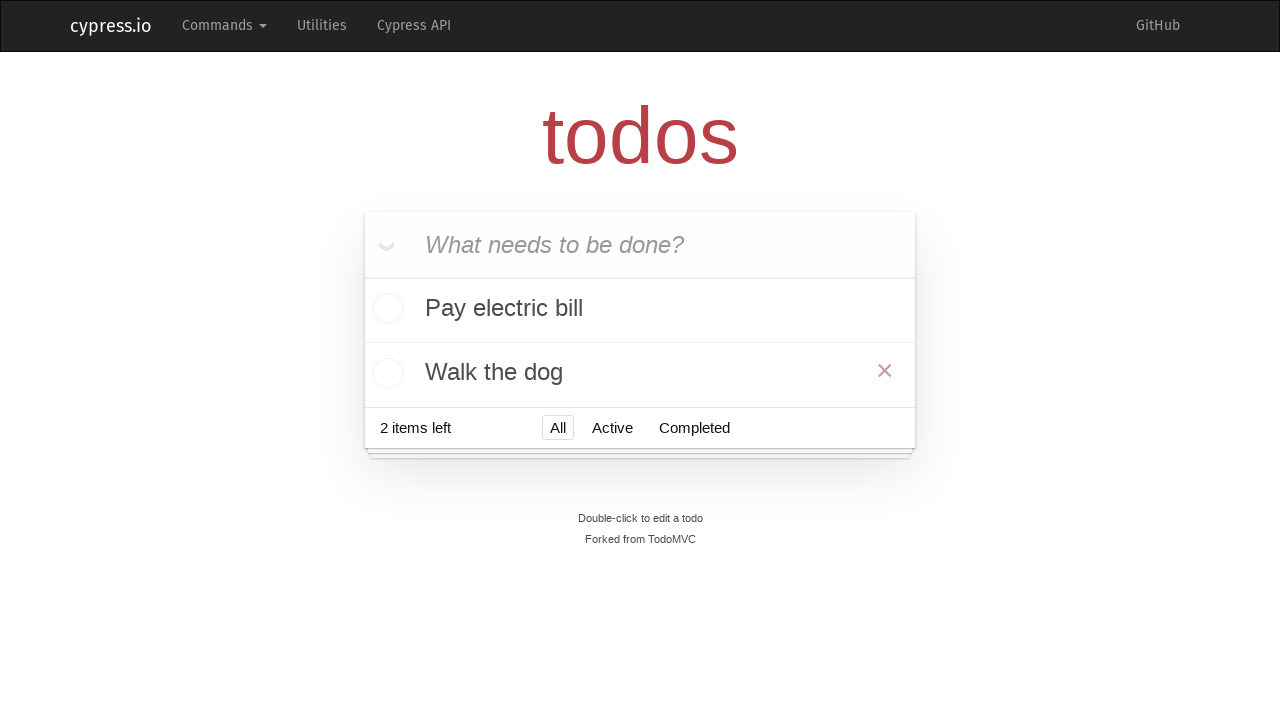

Clicked delete button for todo item at index 1 at (885, 371) on xpath=//ul[@class='todo-list']/li >> nth=1 >> button.destroy
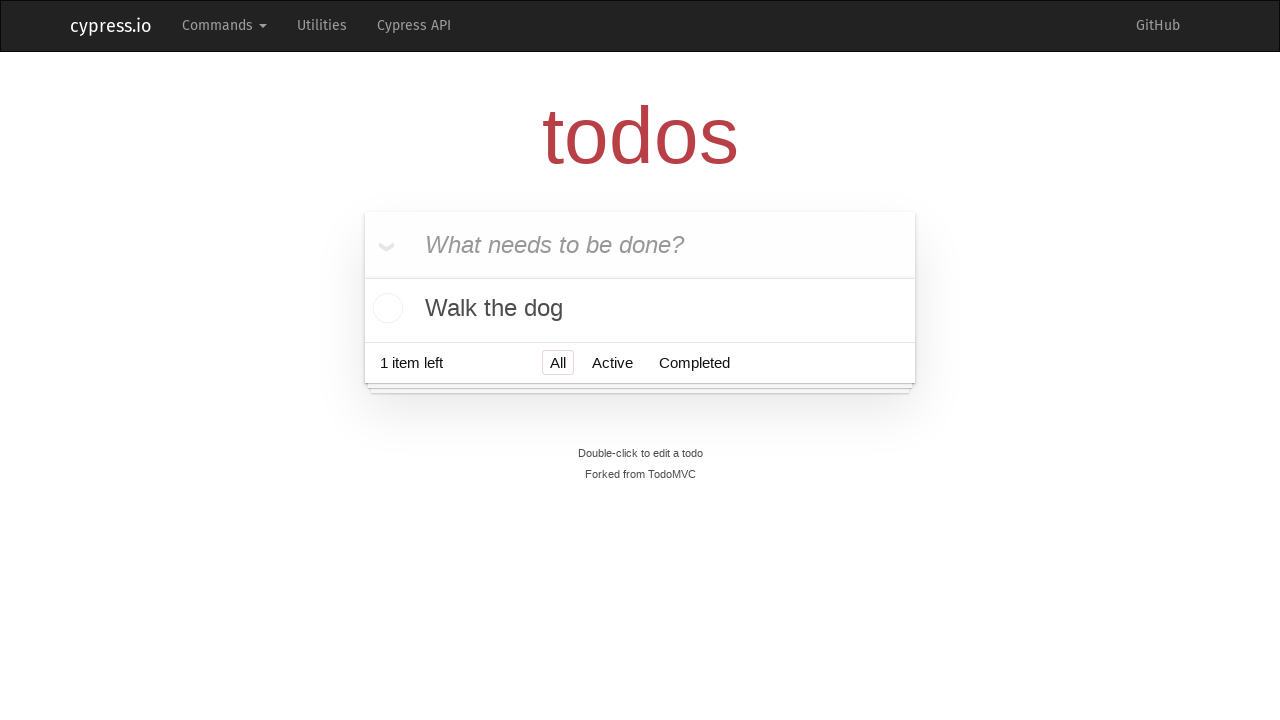

Hovered over todo item at index 0 to reveal delete button at (640, 308) on xpath=//ul[@class='todo-list']/li >> nth=0
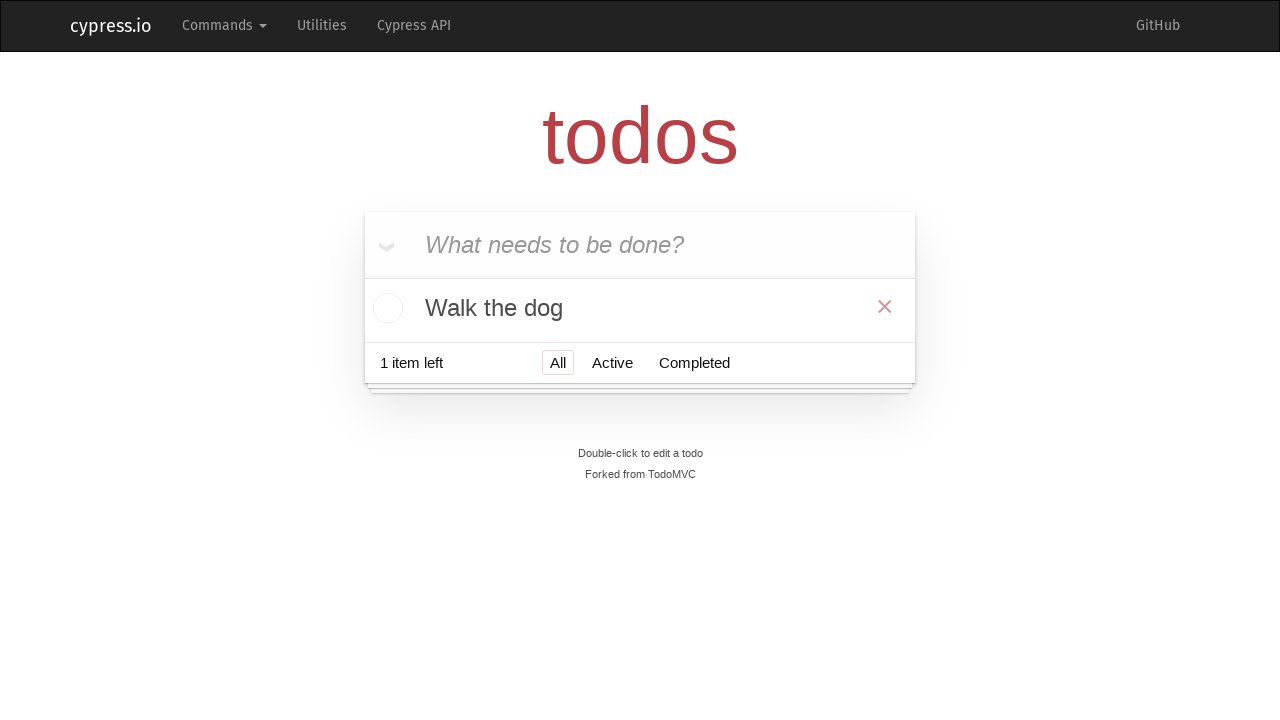

Clicked delete button for todo item at index 0 at (885, 306) on xpath=//ul[@class='todo-list']/li >> nth=0 >> button.destroy
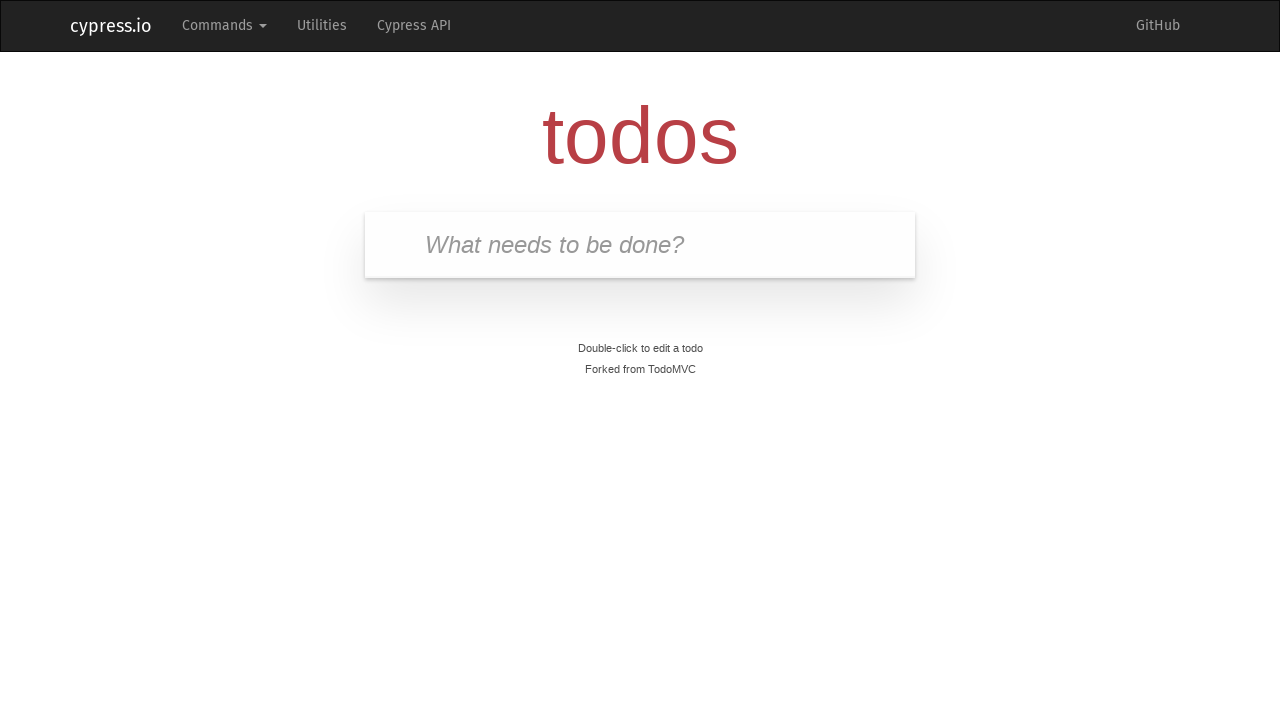

Verified all todo items have been deleted
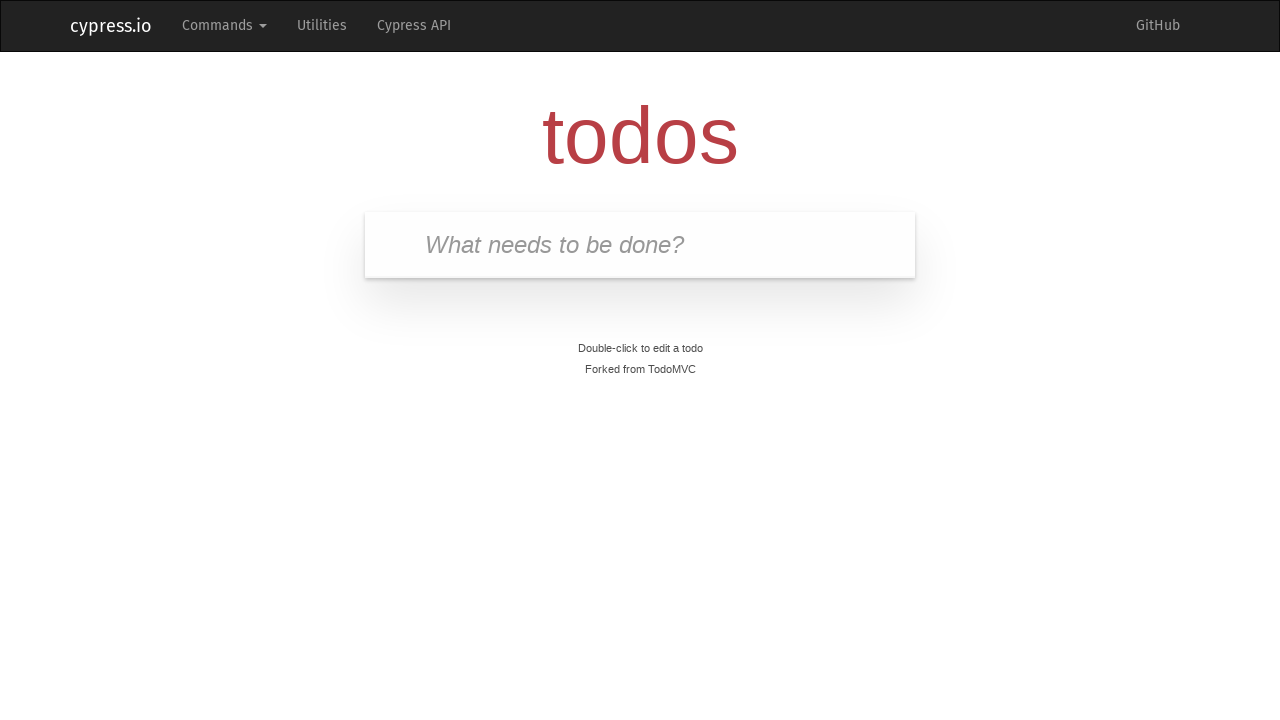

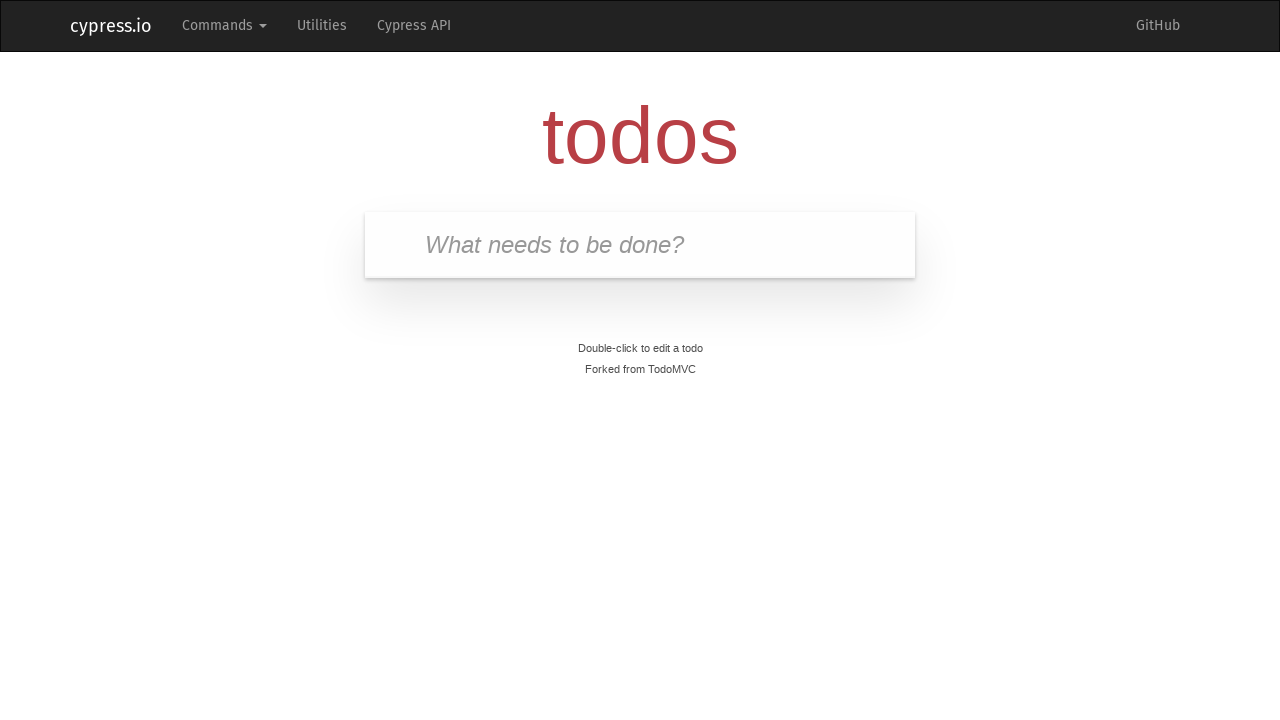